Navigates to Rahul Shetty Academy website and verifies the page loads by getting the title

Starting URL: https://rahulshettyacademy.com

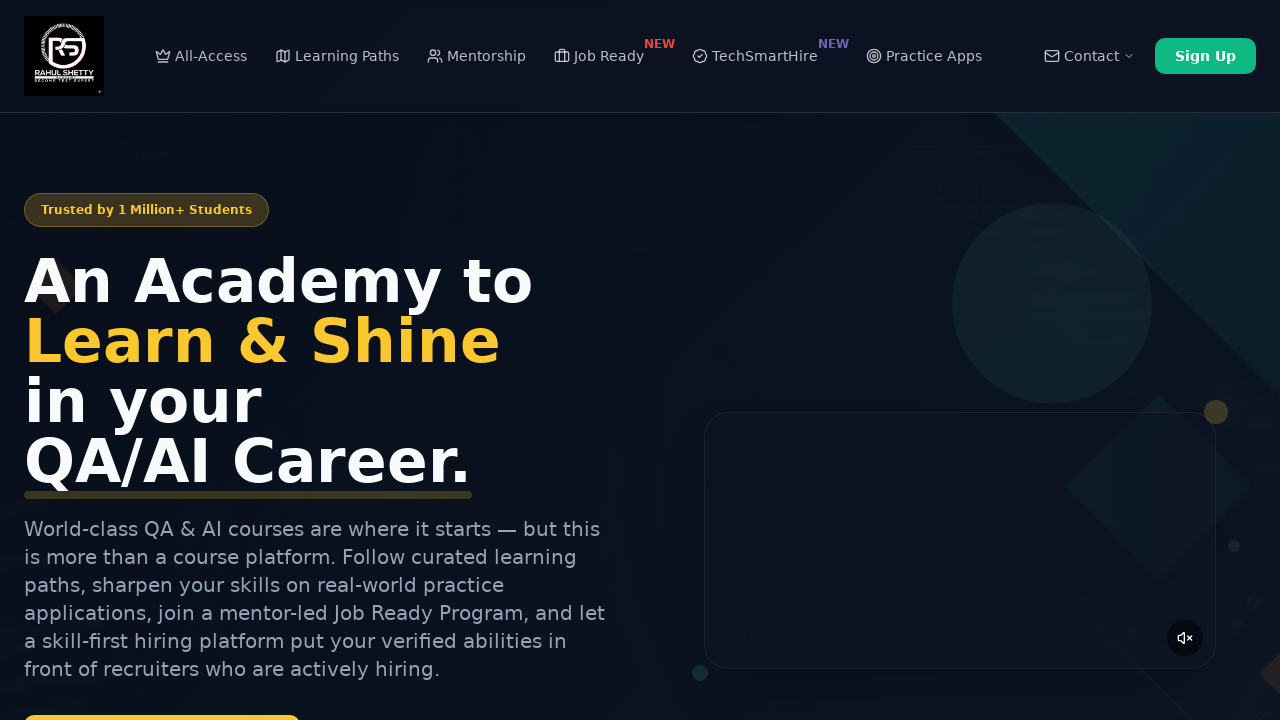

Retrieved page title to verify Rahul Shetty Academy website loaded
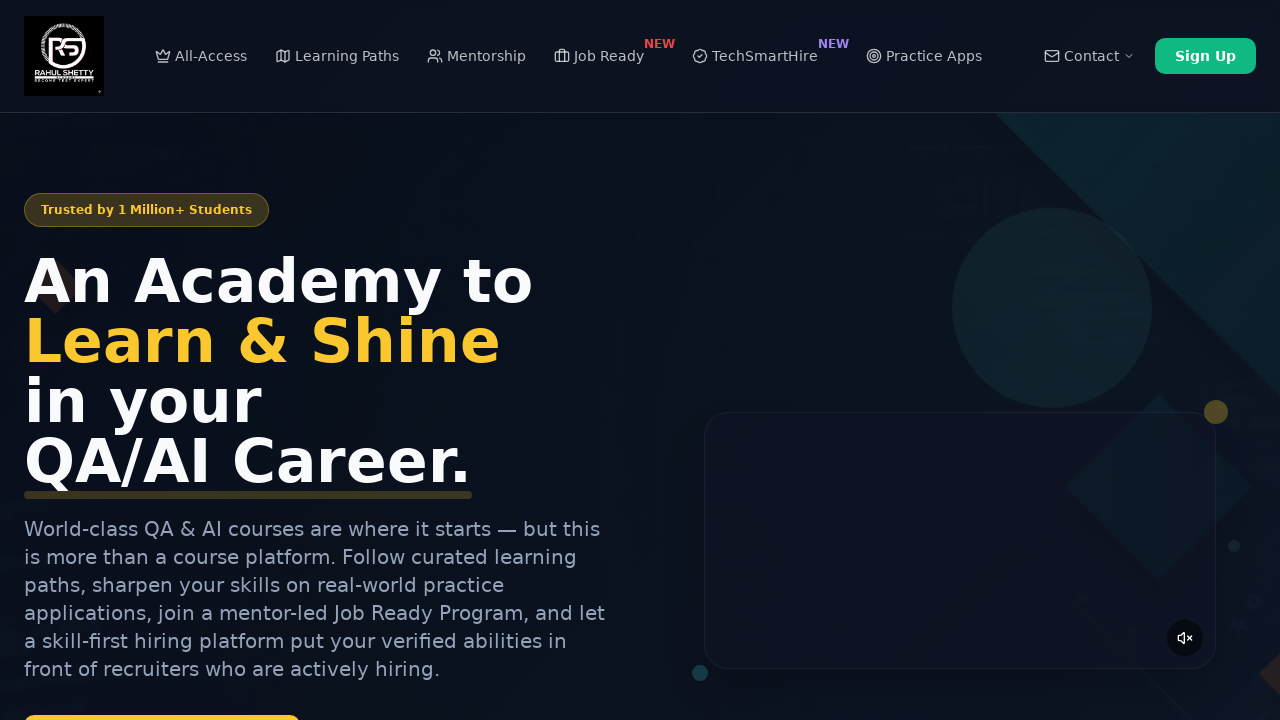

Printed page title to console
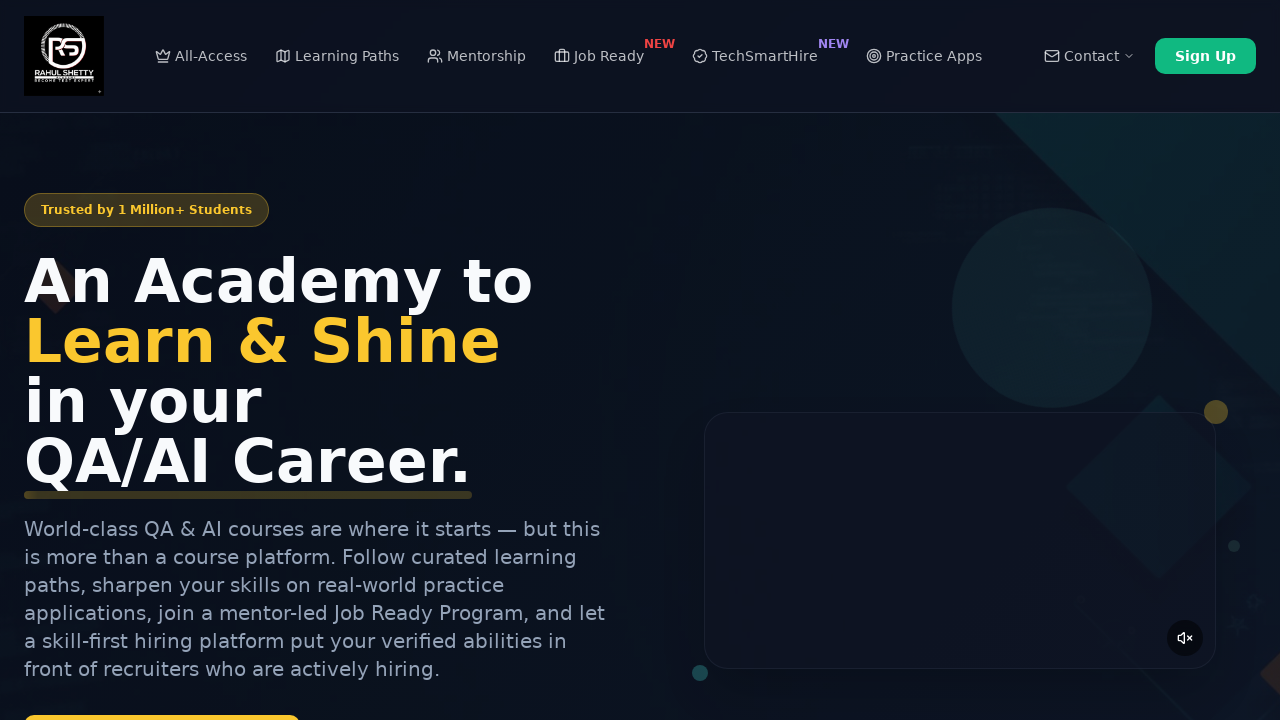

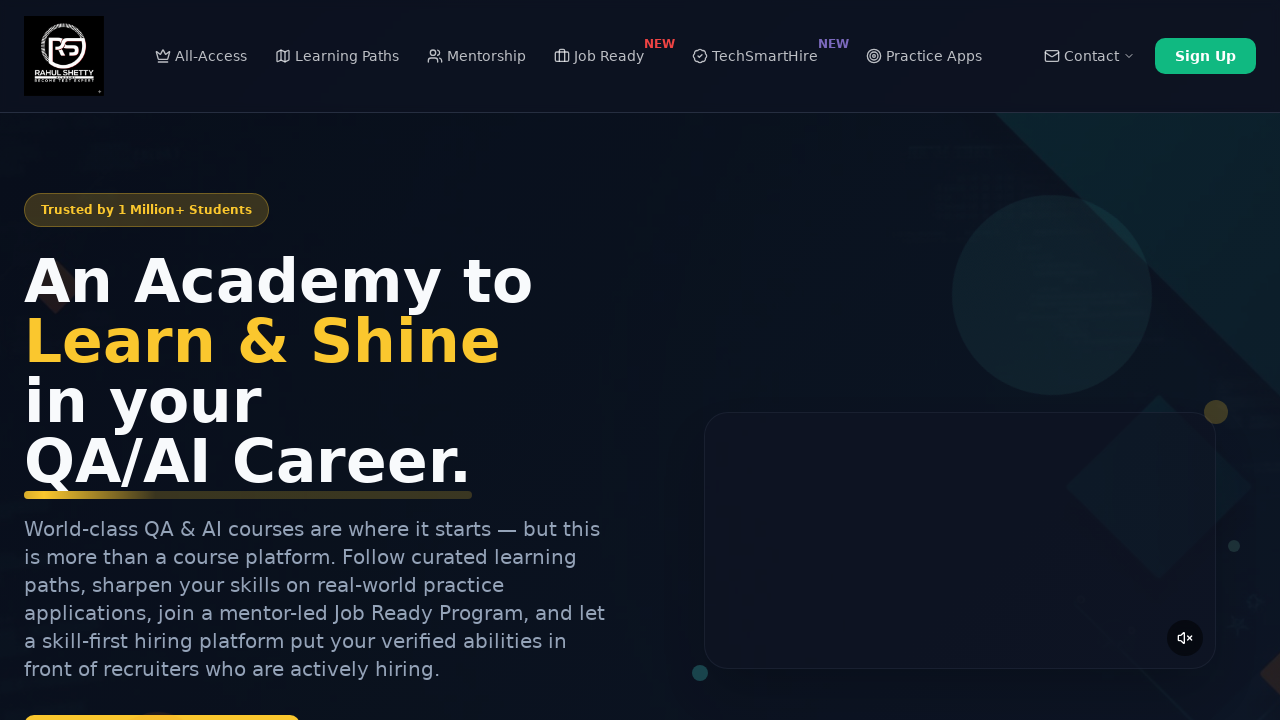